Tests that completed items are removed when clicking Clear completed button

Starting URL: https://demo.playwright.dev/todomvc

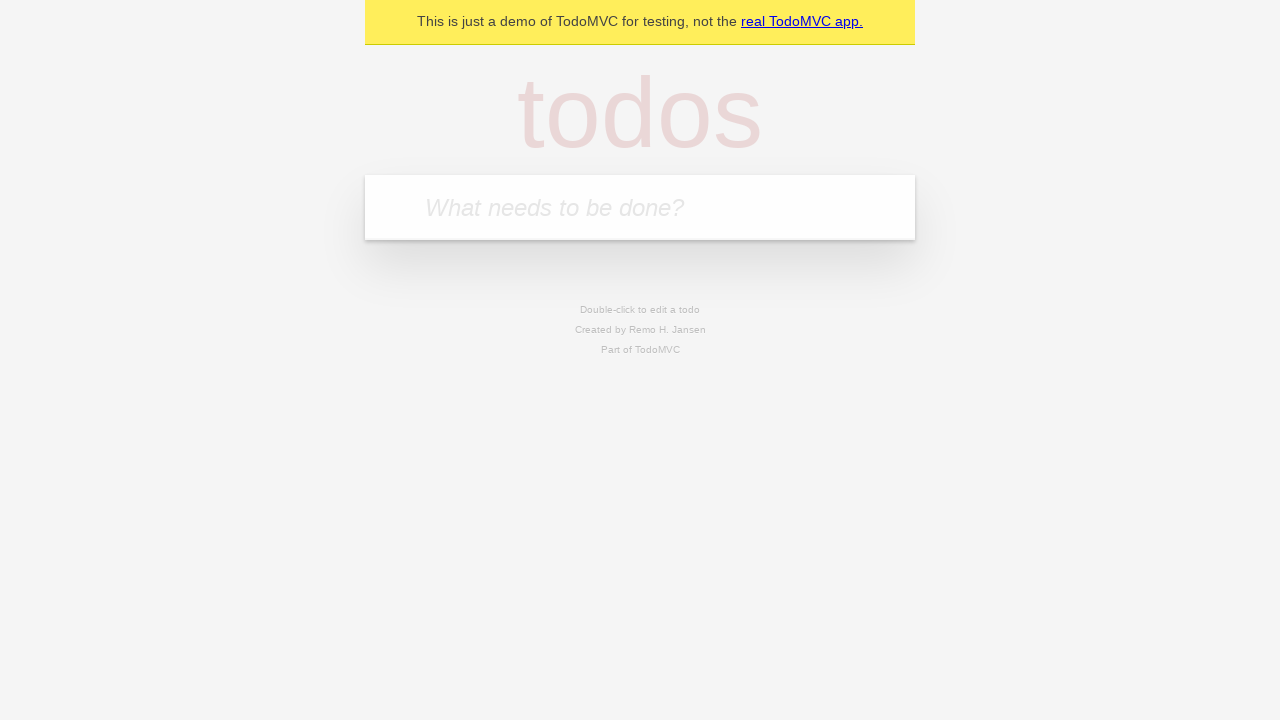

Filled todo input with 'buy some cheese' on internal:attr=[placeholder="What needs to be done?"i]
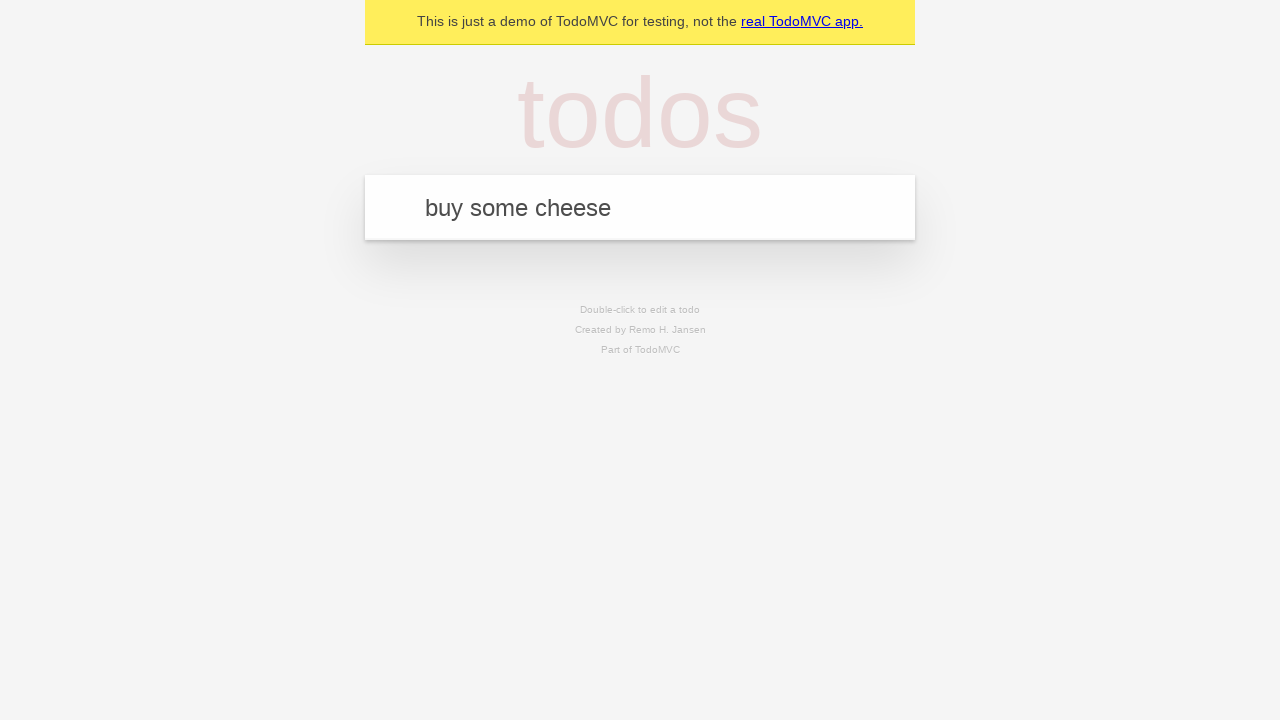

Pressed Enter to add 'buy some cheese' to the todo list on internal:attr=[placeholder="What needs to be done?"i]
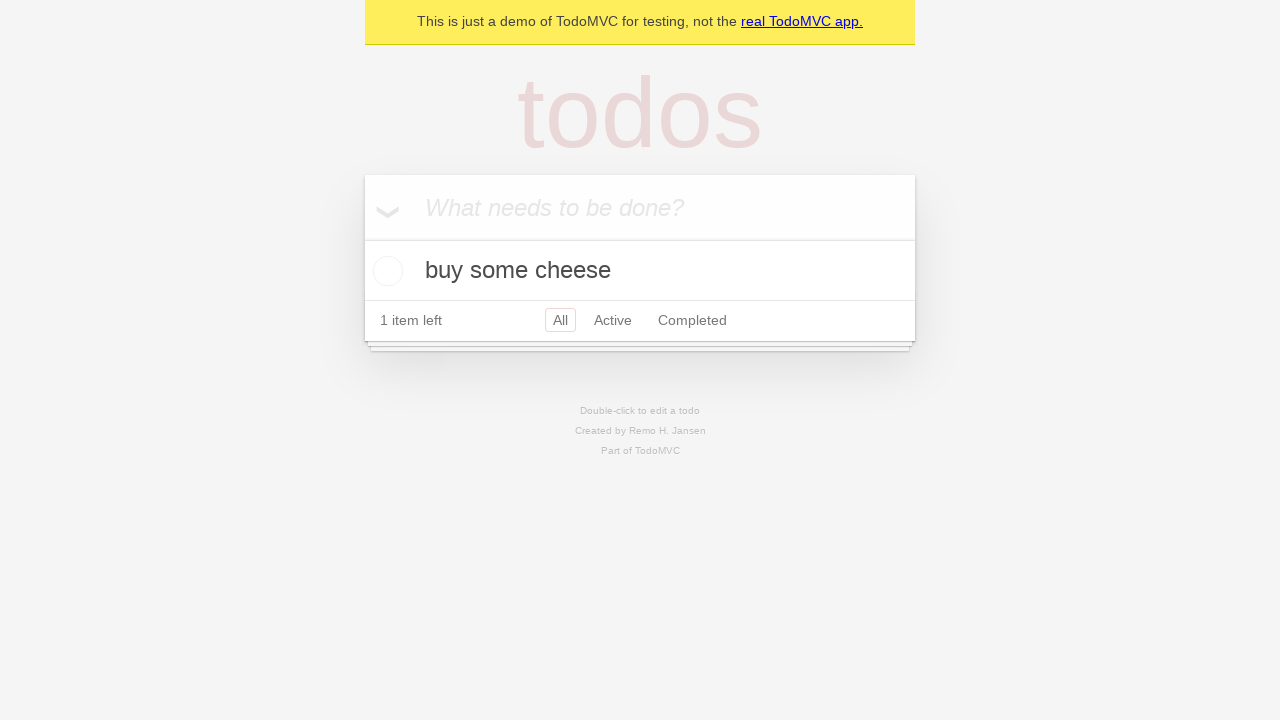

Filled todo input with 'feed the cat' on internal:attr=[placeholder="What needs to be done?"i]
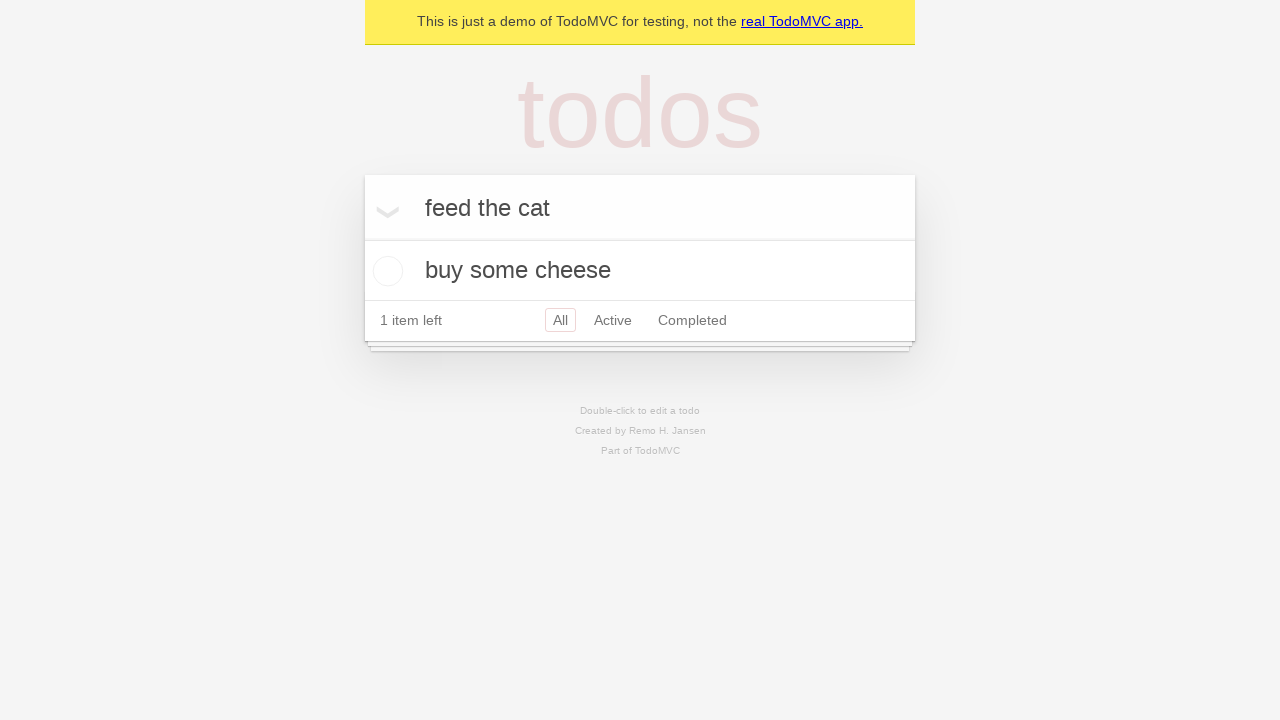

Pressed Enter to add 'feed the cat' to the todo list on internal:attr=[placeholder="What needs to be done?"i]
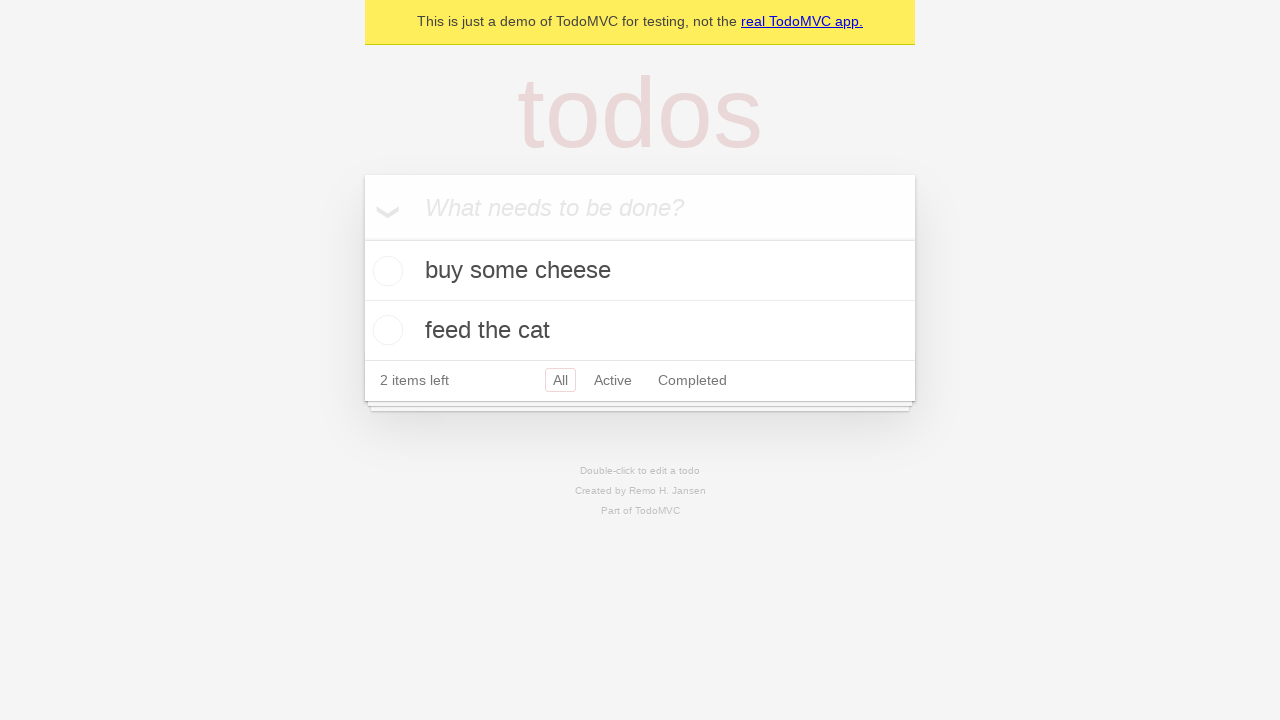

Filled todo input with 'book a doctors appointment' on internal:attr=[placeholder="What needs to be done?"i]
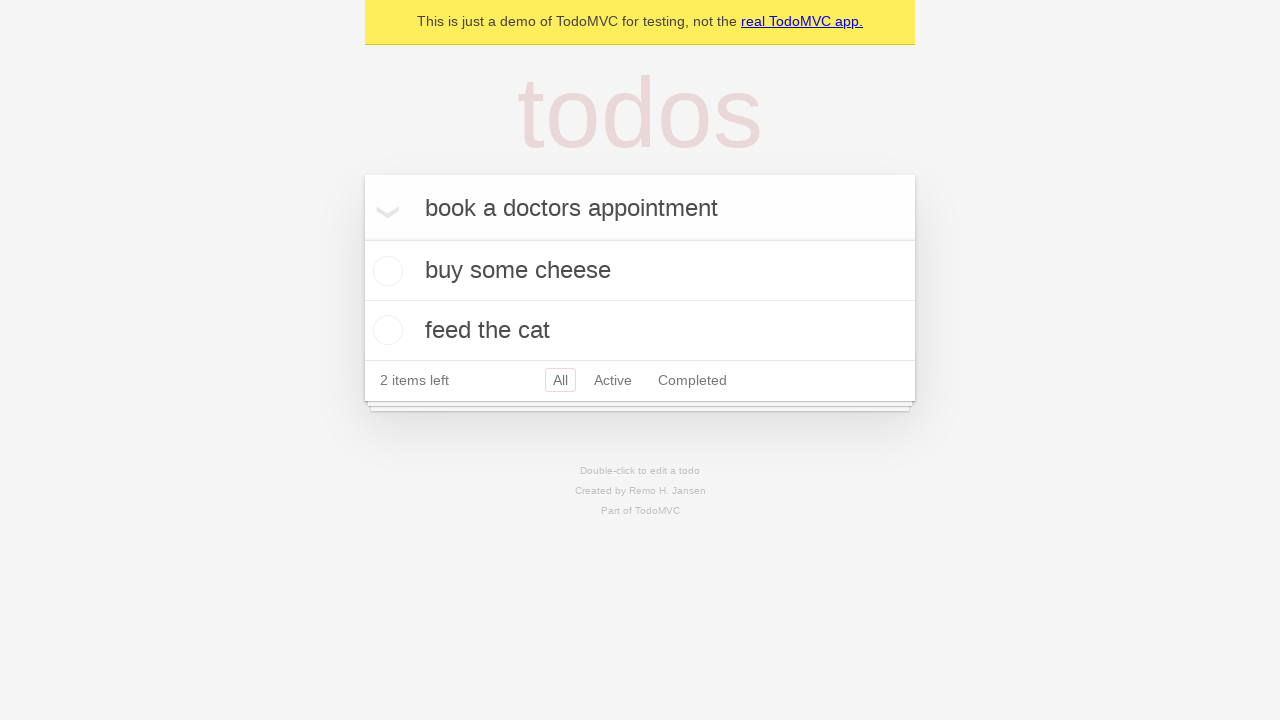

Pressed Enter to add 'book a doctors appointment' to the todo list on internal:attr=[placeholder="What needs to be done?"i]
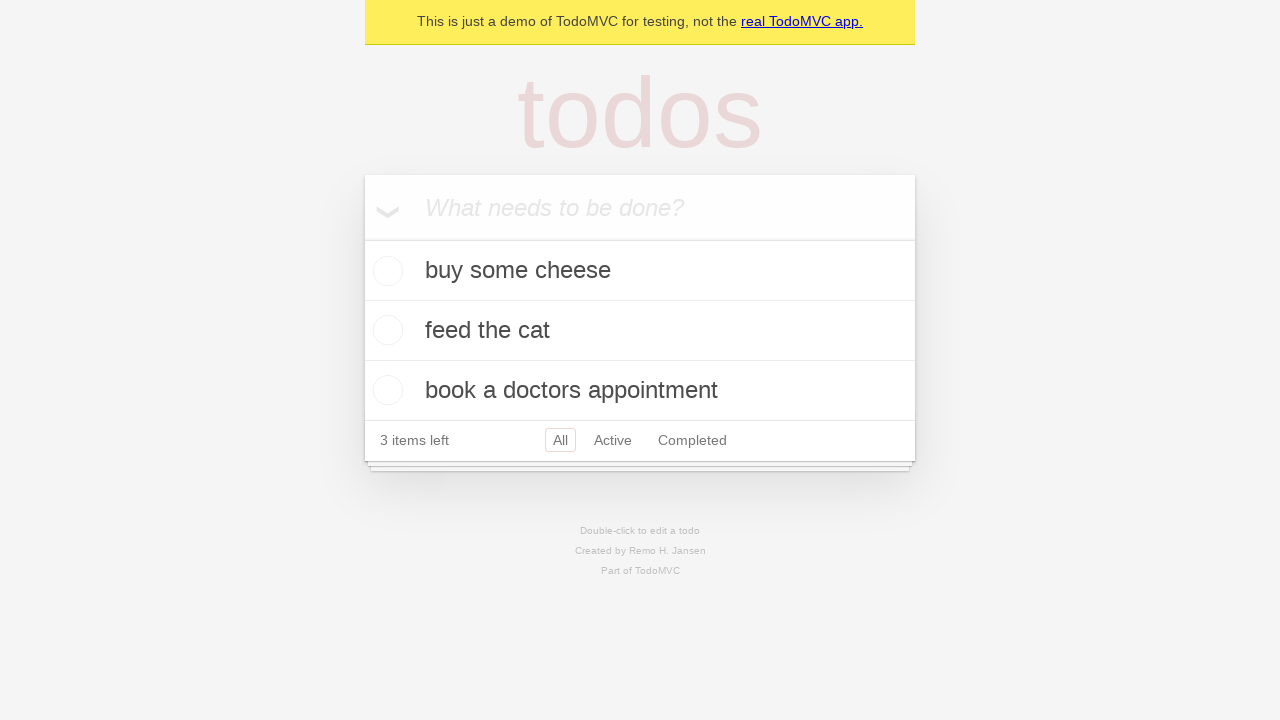

Waited for todo items to be visible
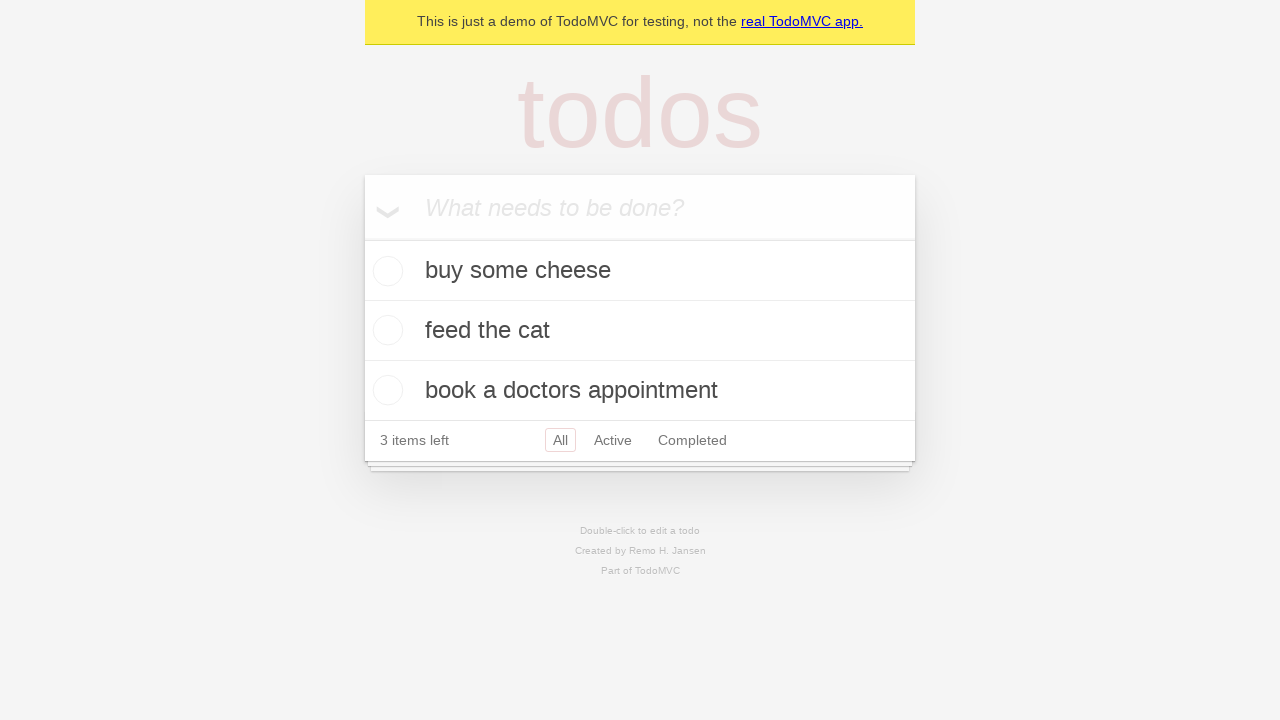

Checked the second todo item (feed the cat) at (385, 330) on internal:testid=[data-testid="todo-item"s] >> nth=1 >> internal:role=checkbox
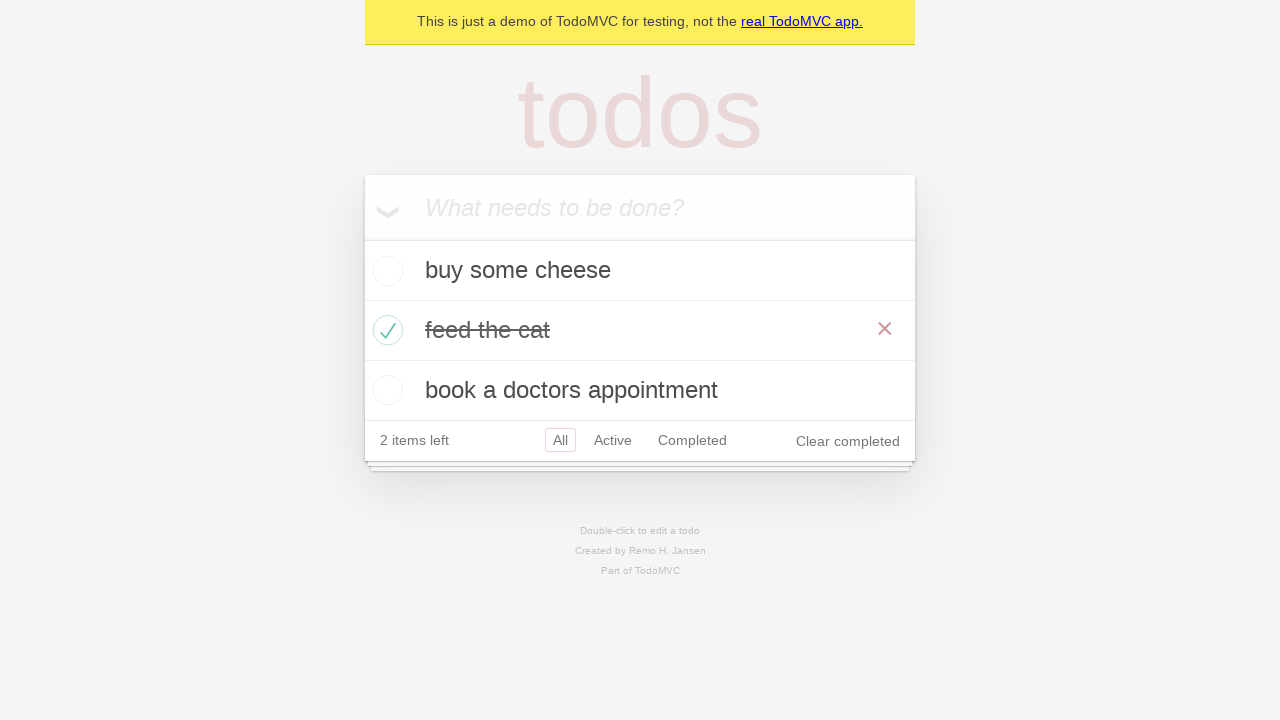

Clicked 'Clear completed' button to remove completed items at (848, 441) on internal:role=button[name="Clear completed"i]
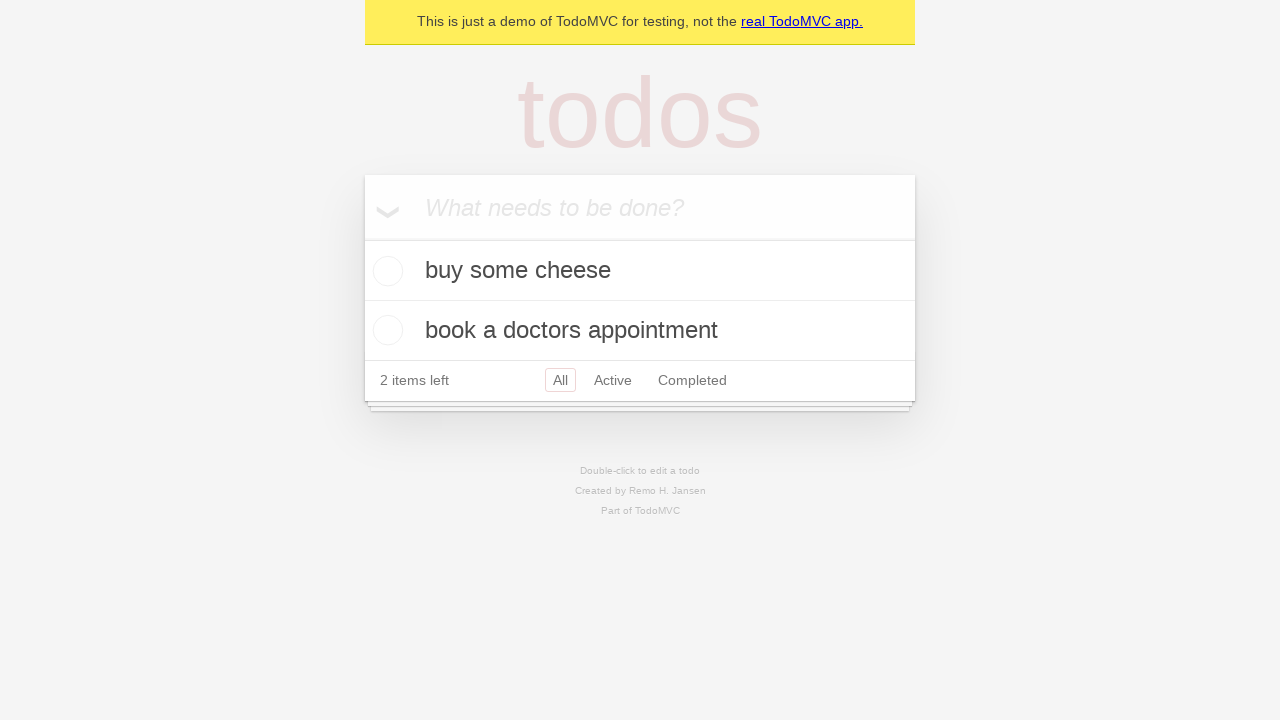

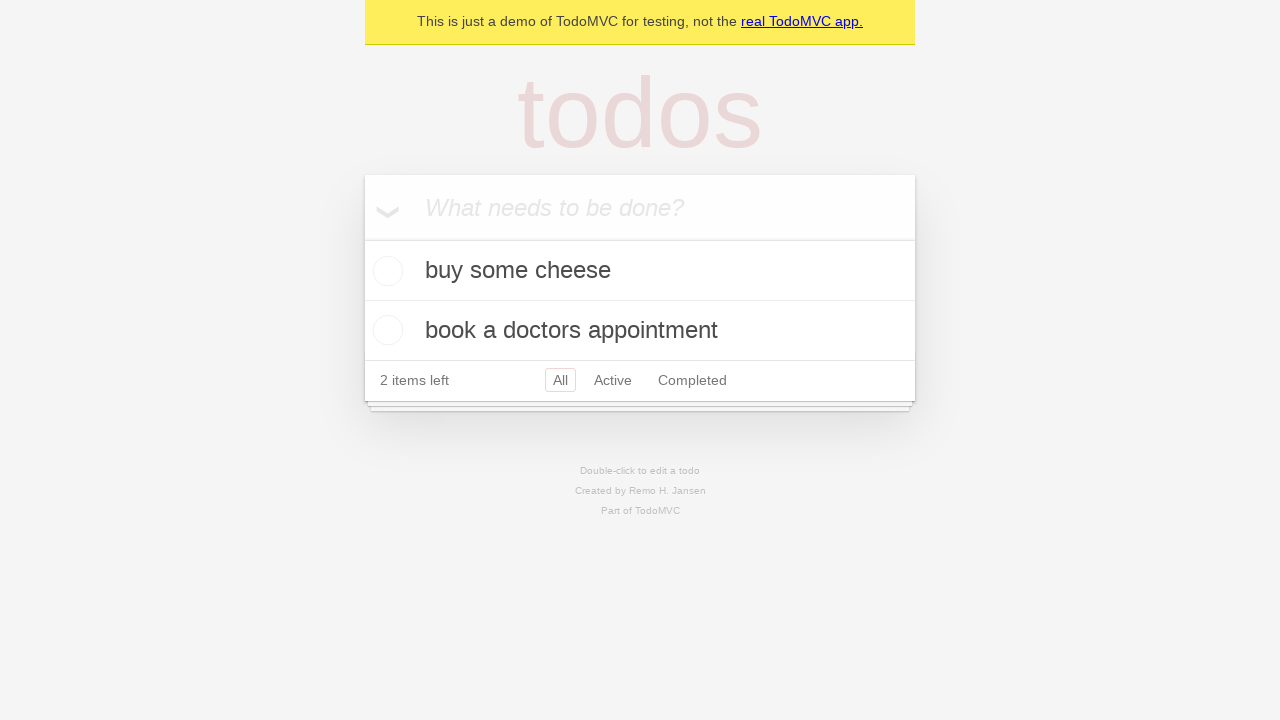